Clicks the submit button to submit the form

Starting URL: https://formy-project.herokuapp.com/form

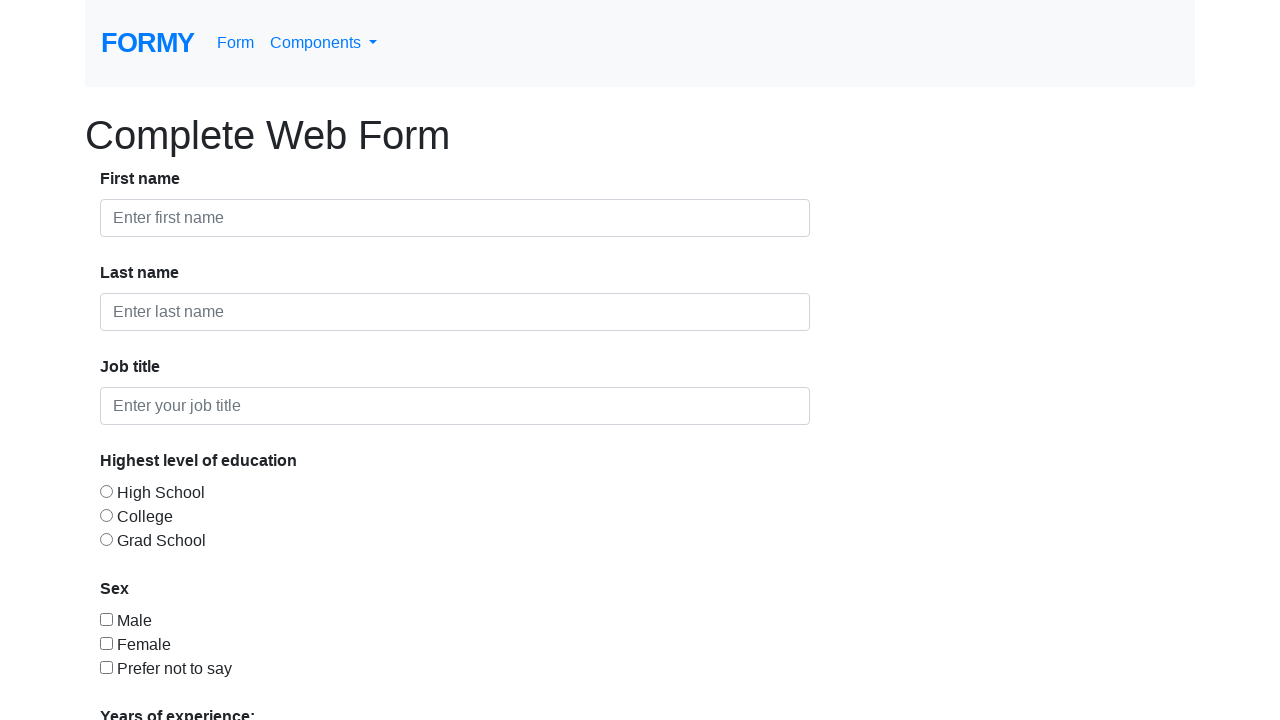

Clicked the submit button to submit the form at (148, 680) on a.btn.btn-lg.btn-primary
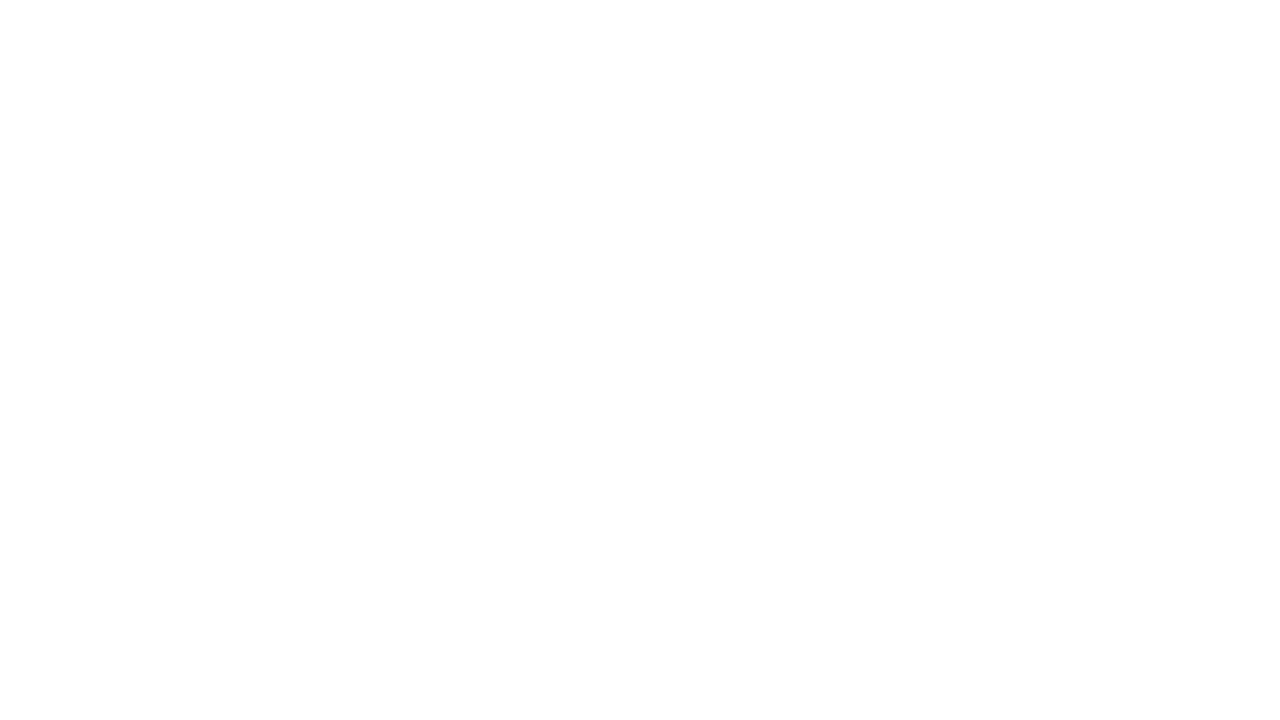

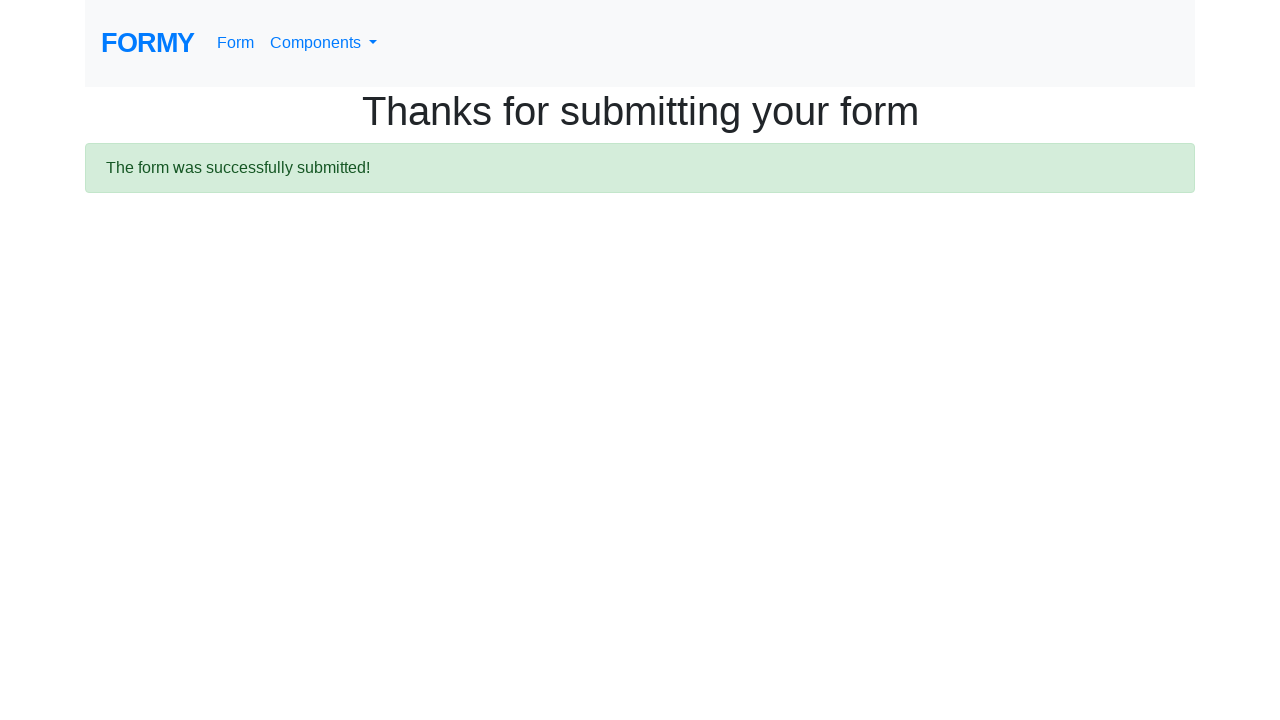